Tests that the input field is cleared after adding a todo item.

Starting URL: https://demo.playwright.dev/todomvc

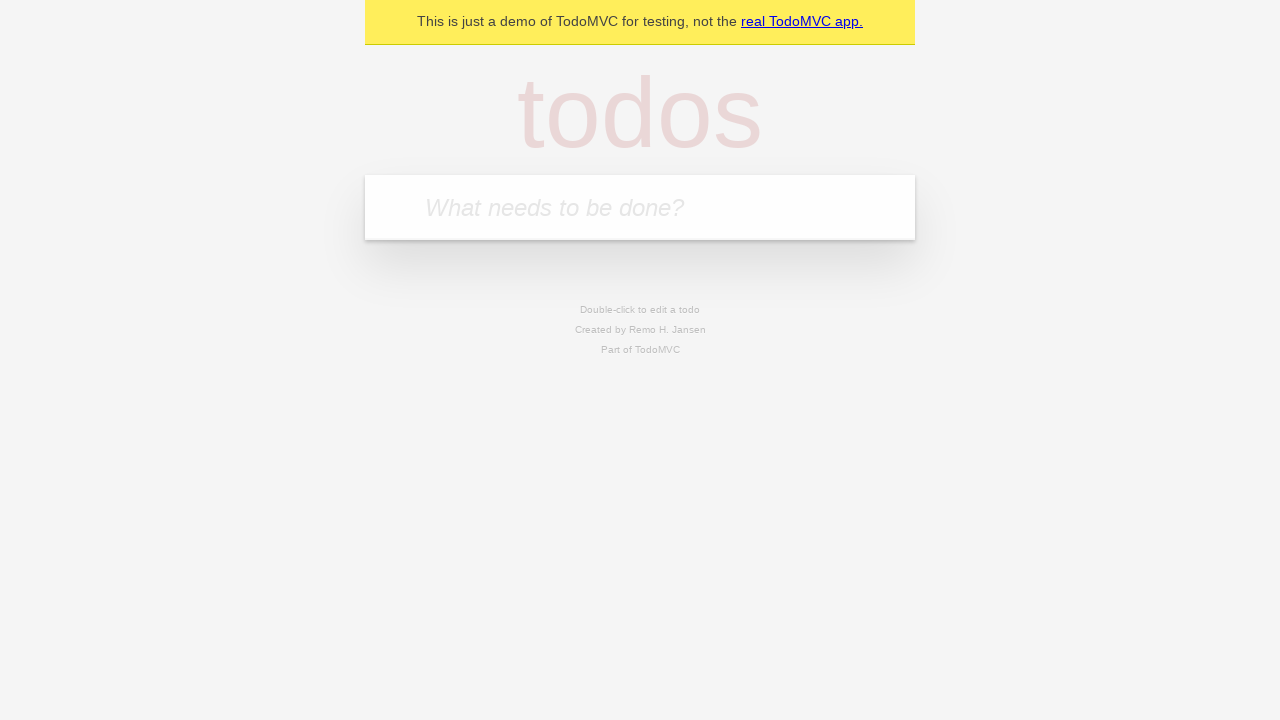

Filled input field with 'buy some cheese' on internal:attr=[placeholder="What needs to be done?"i]
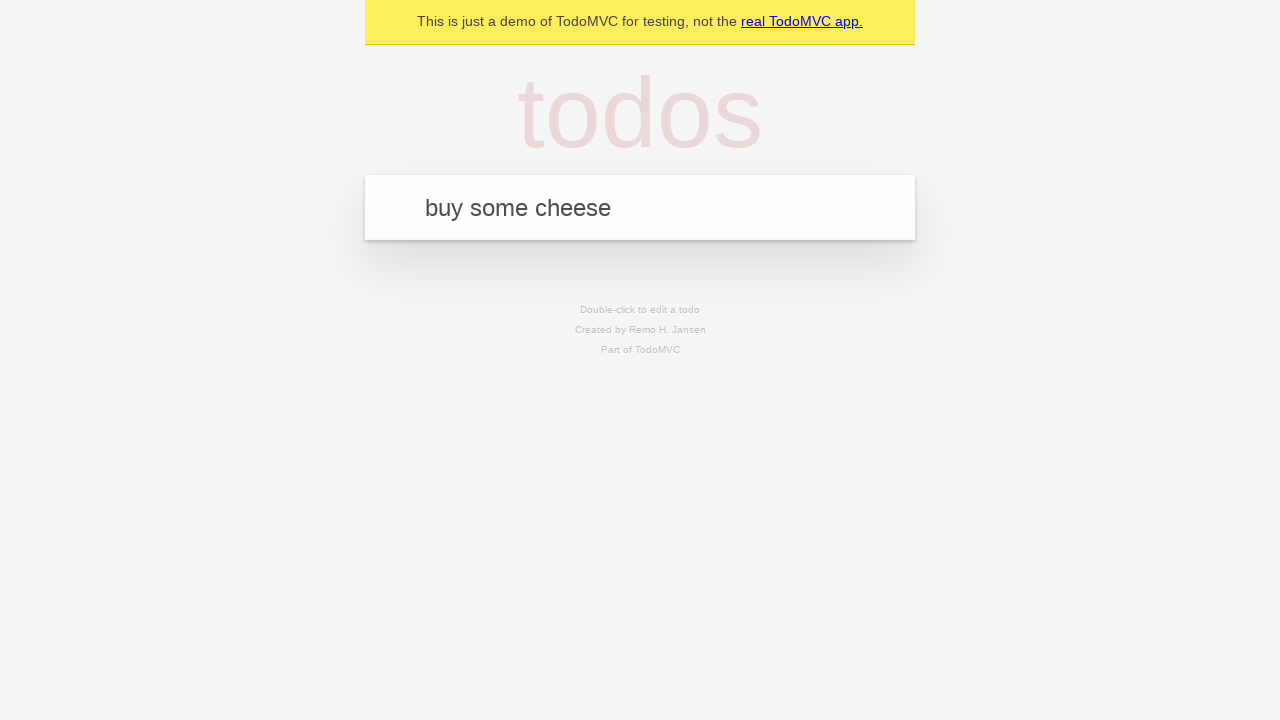

Pressed Enter to add todo item on internal:attr=[placeholder="What needs to be done?"i]
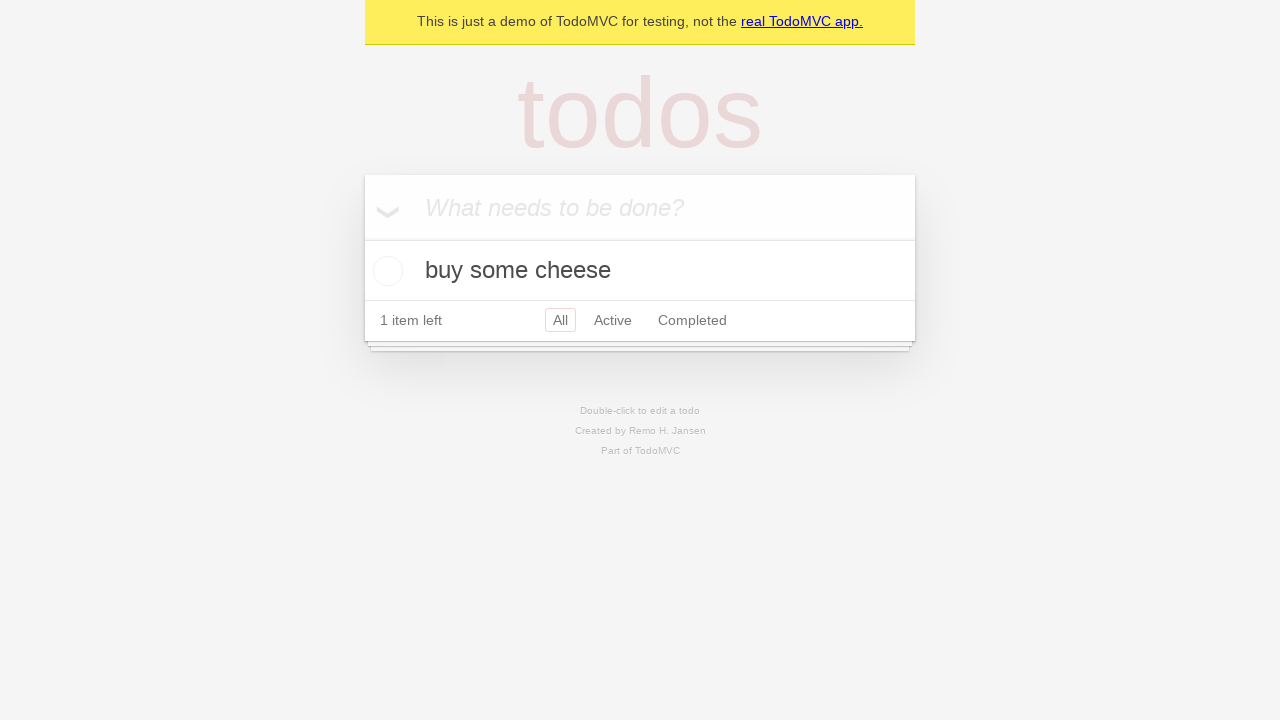

Todo item appeared in the list
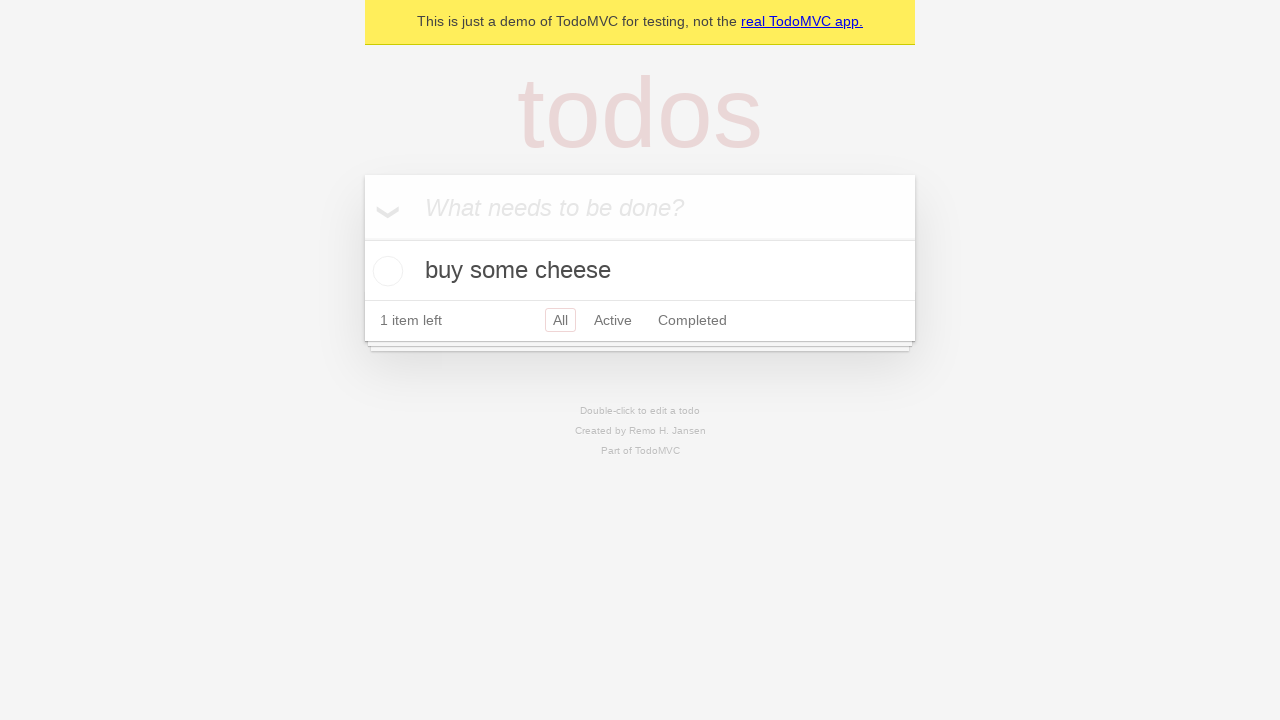

Verified that input field was cleared after adding todo item
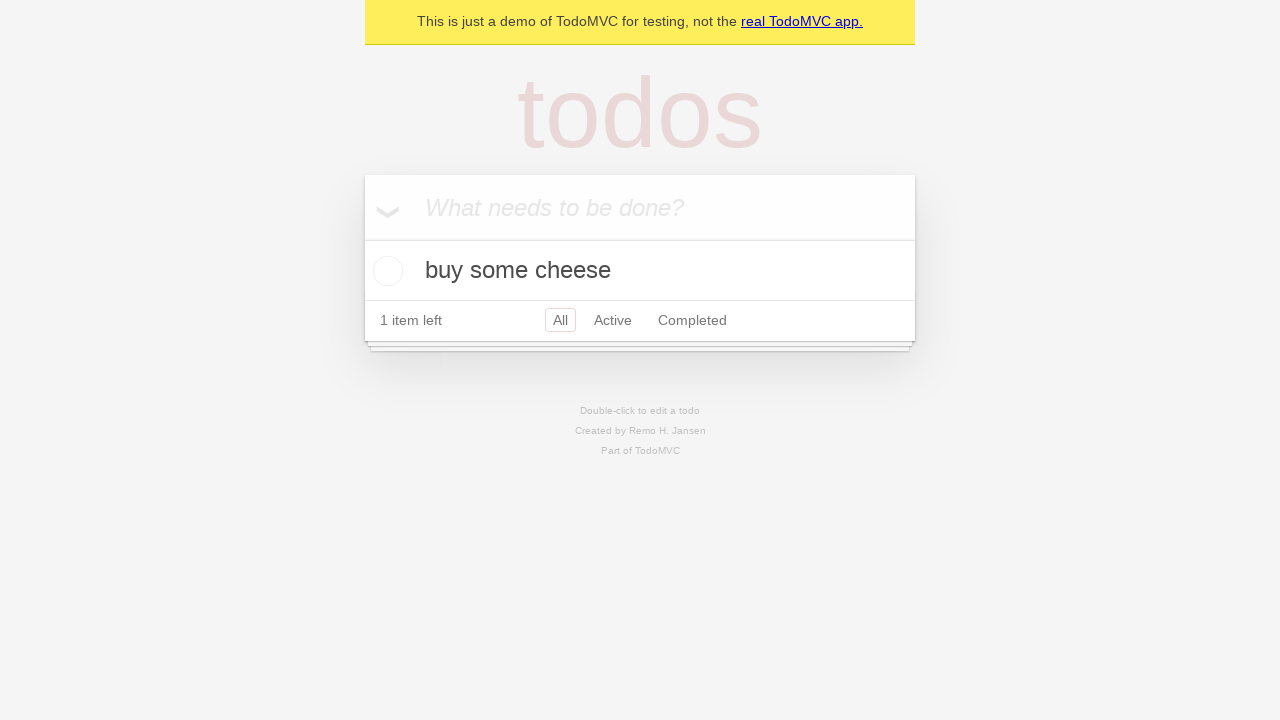

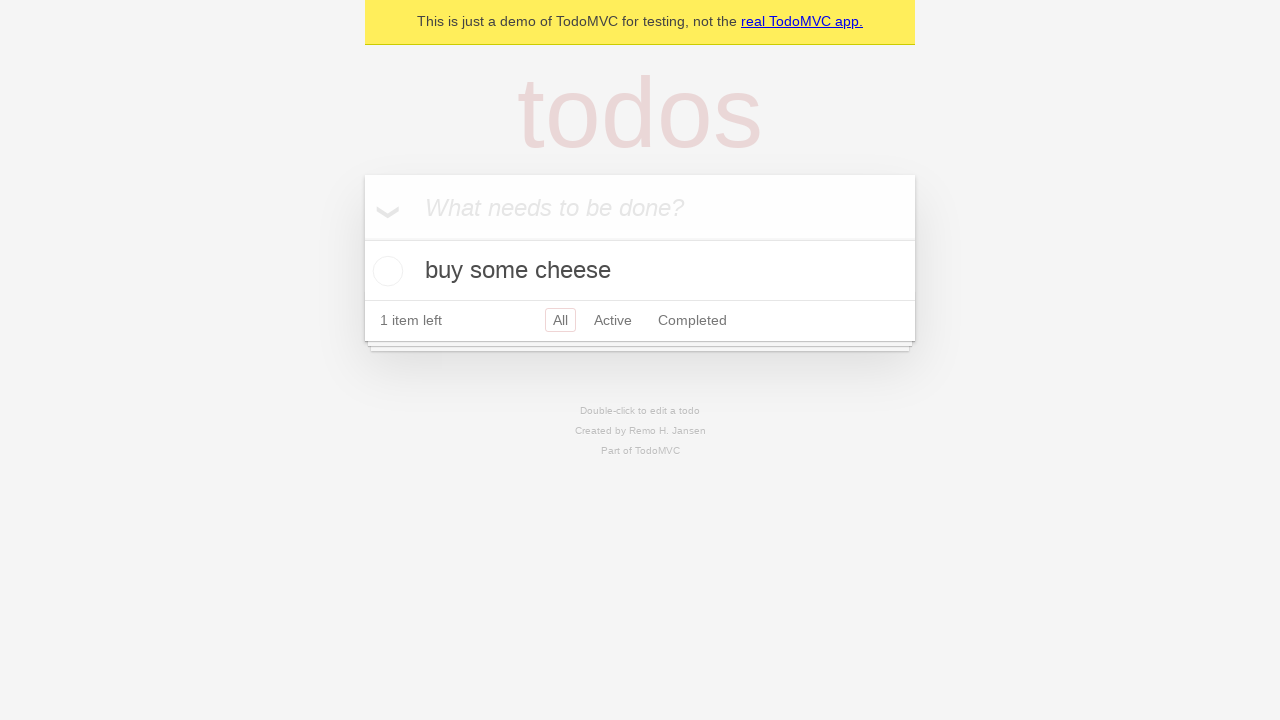